Tests iframe handling using explicit wait, switches to iframe and fills a text input

Starting URL: https://ui.vision/demo/webtest/frames/

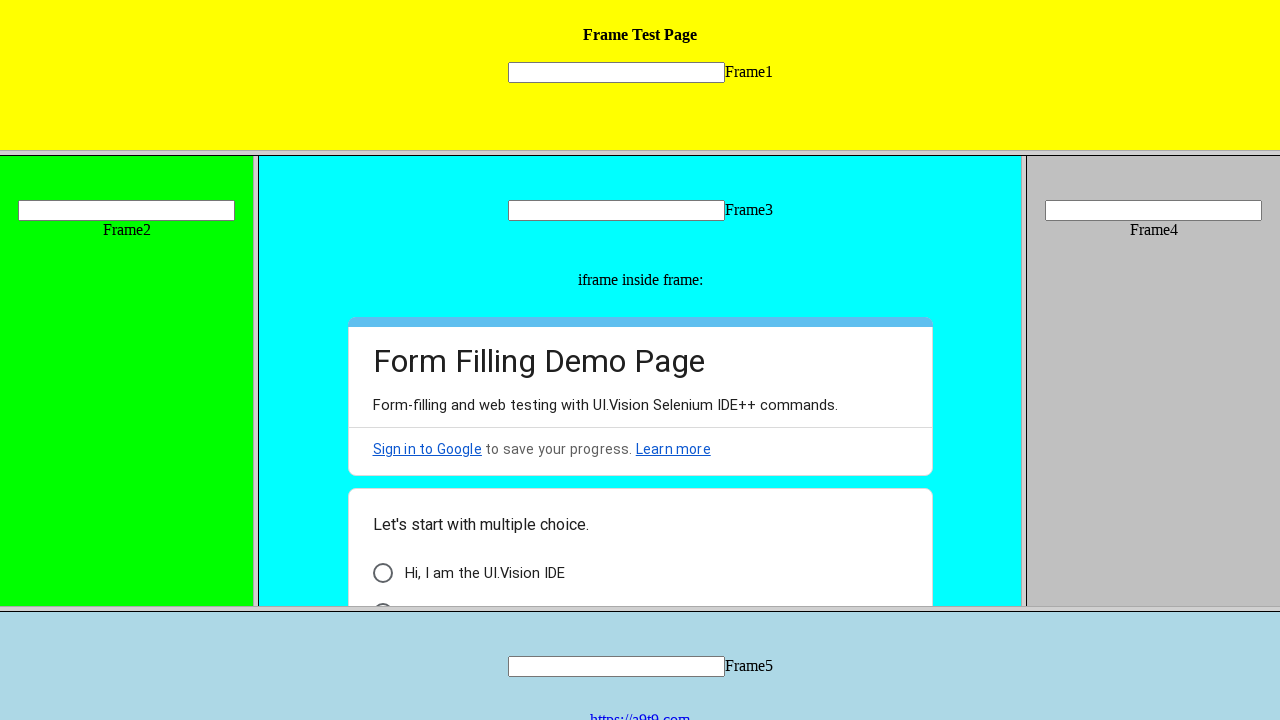

Navigated to iframe handling demo page
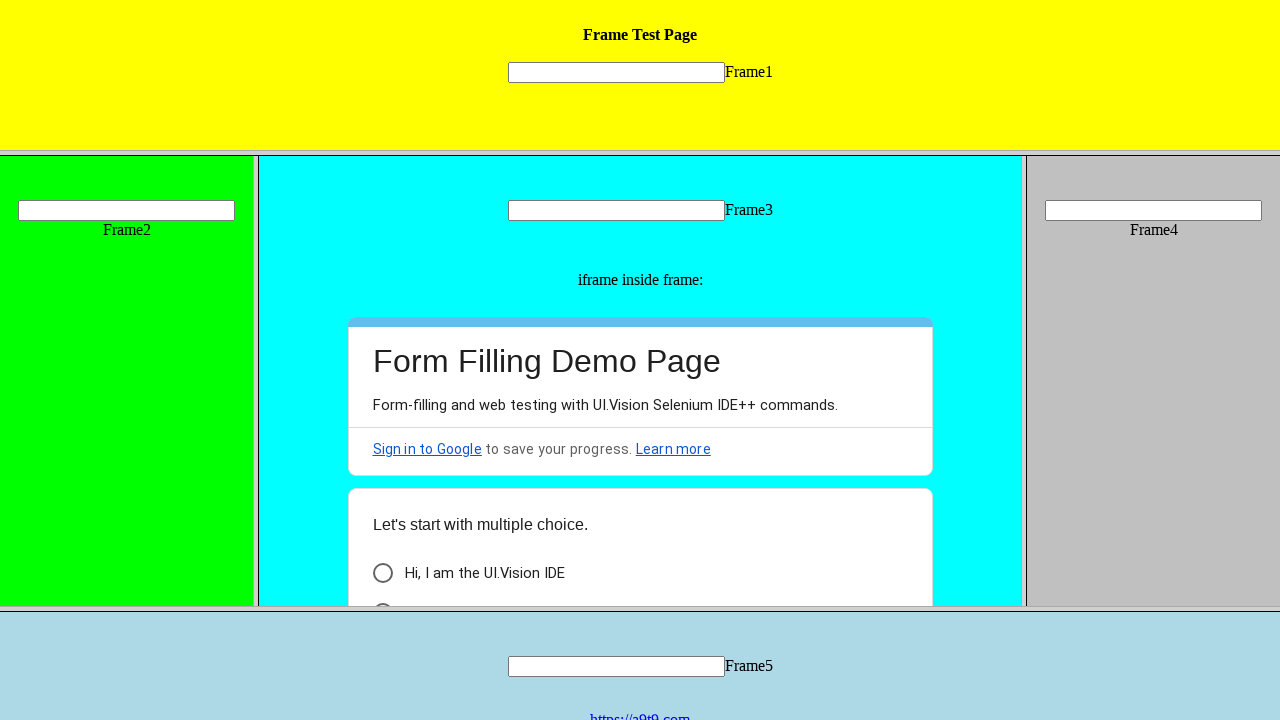

Located iframe with src='frame_1.html'
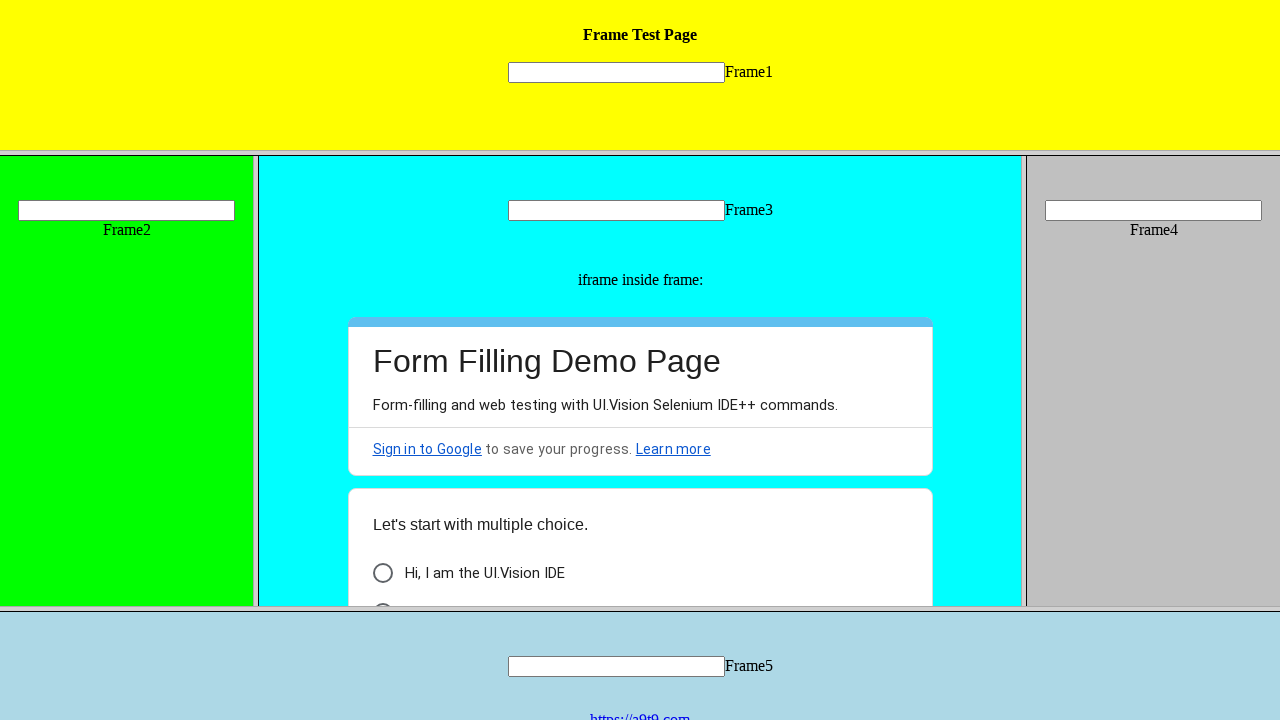

Filled text input 'mytext1' inside iframe with 'Hi' on frame[src='frame_1.html'] >> internal:control=enter-frame >> input[name='mytext1
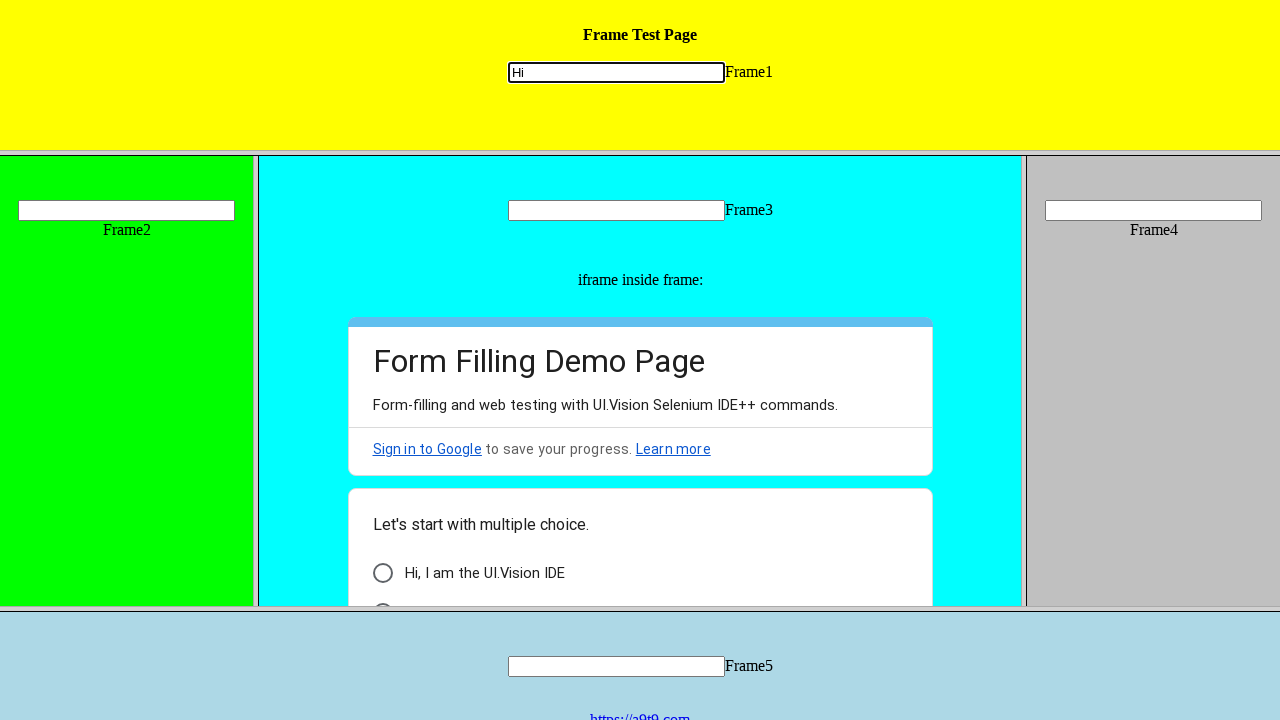

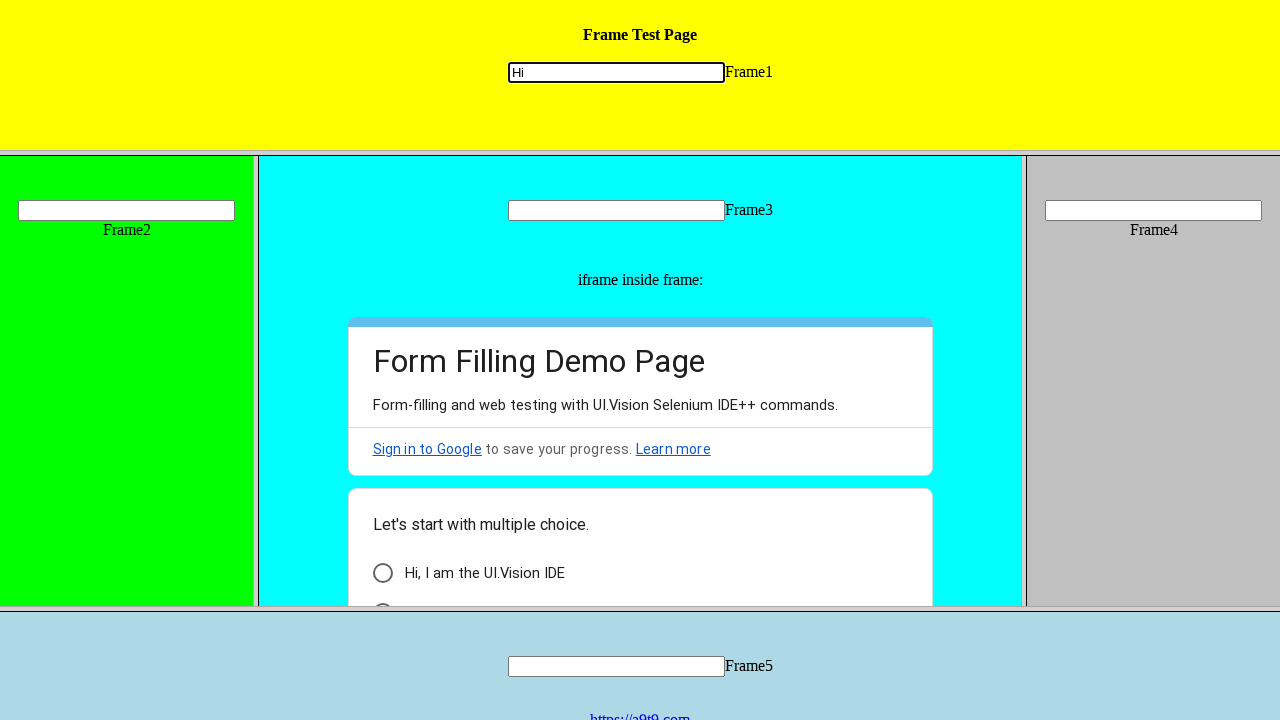